Tests various checkbox interactions on a practice website including clicking checkboxes, tri-state checkboxes, toggle switches, and multi-select checkbox lists for cities.

Starting URL: https://www.leafground.com/checkbox.xhtml

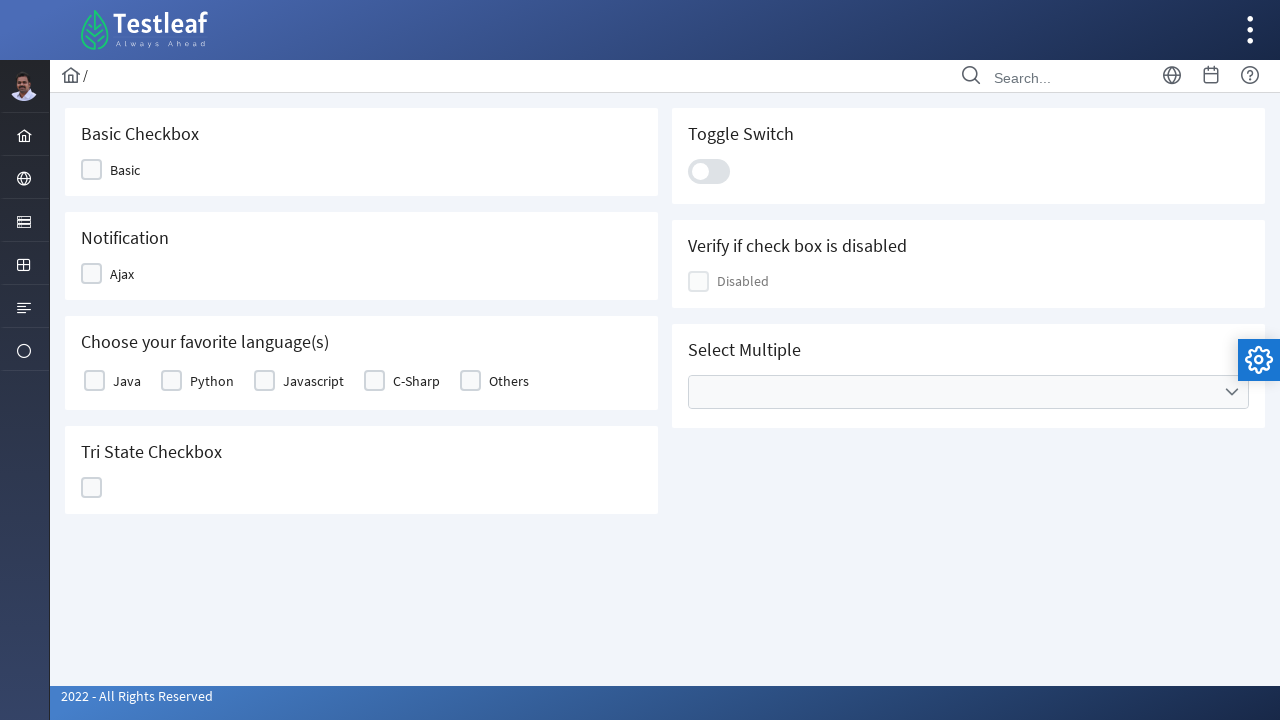

Clicked first checkbox label at (125, 170) on xpath=//span[@class='ui-chkbox-label']
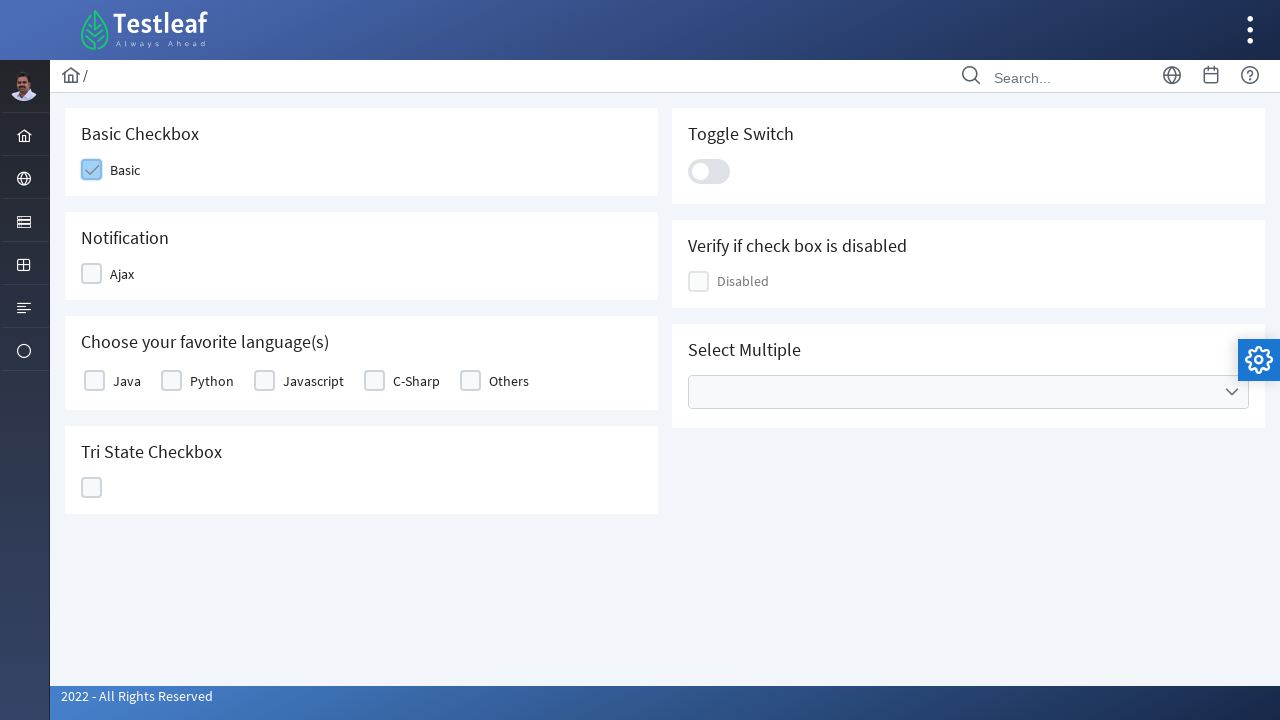

Clicked second checkbox label at (122, 274) on (//span[@class='ui-chkbox-label'])[2]
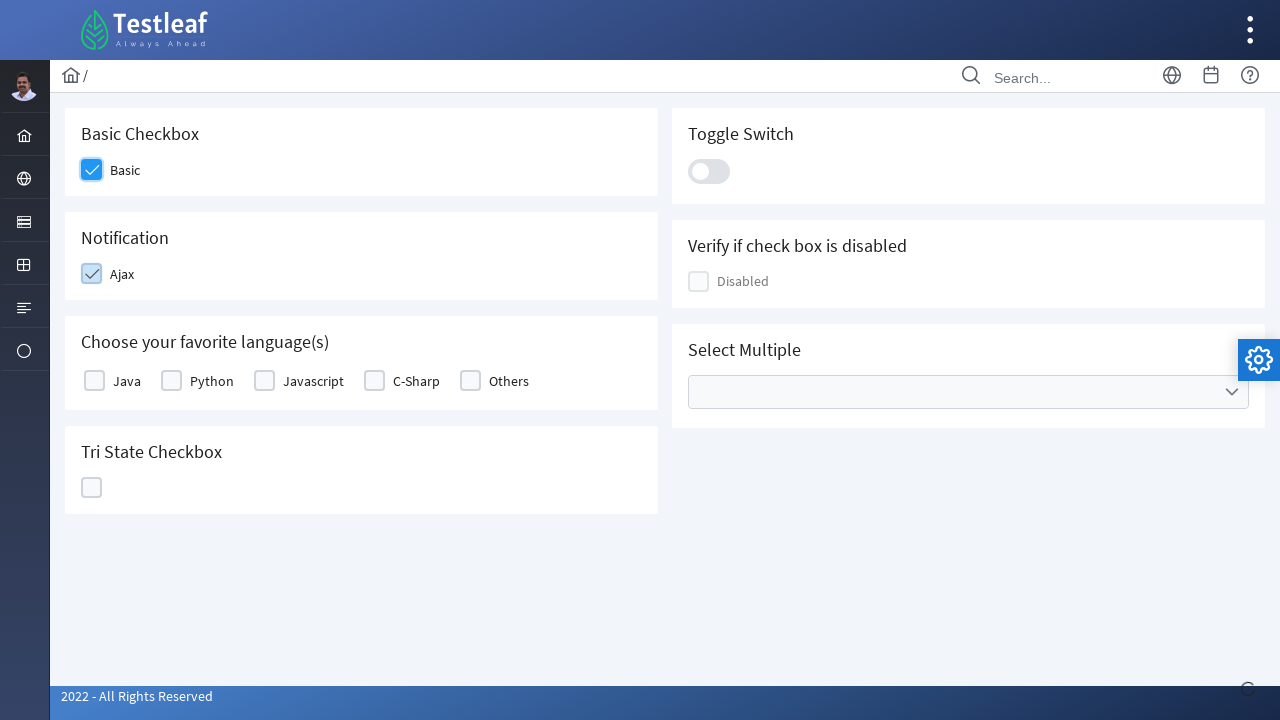

Clicked Java checkbox at (127, 381) on xpath=//label[text()='Java']
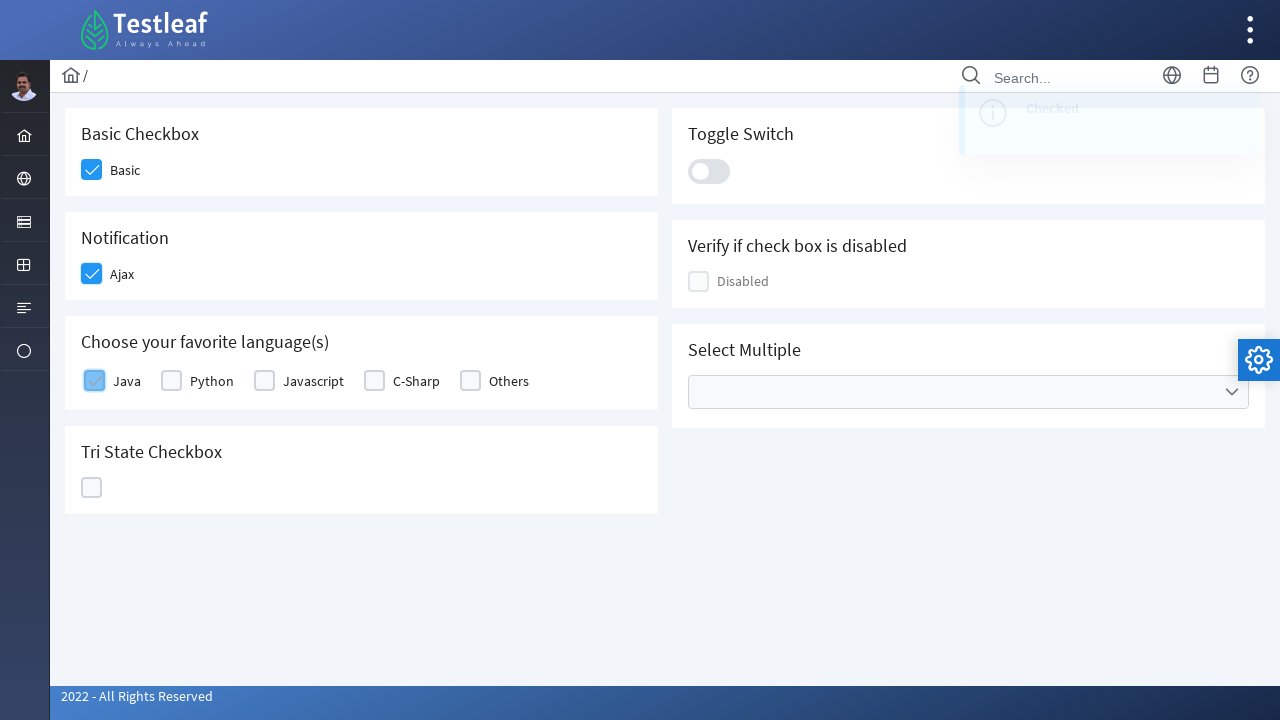

Clicked tri-state checkbox at (92, 488) on //div[@data-iconstates='["","ui-icon ui-icon-check","ui-icon ui-icon-closethick"
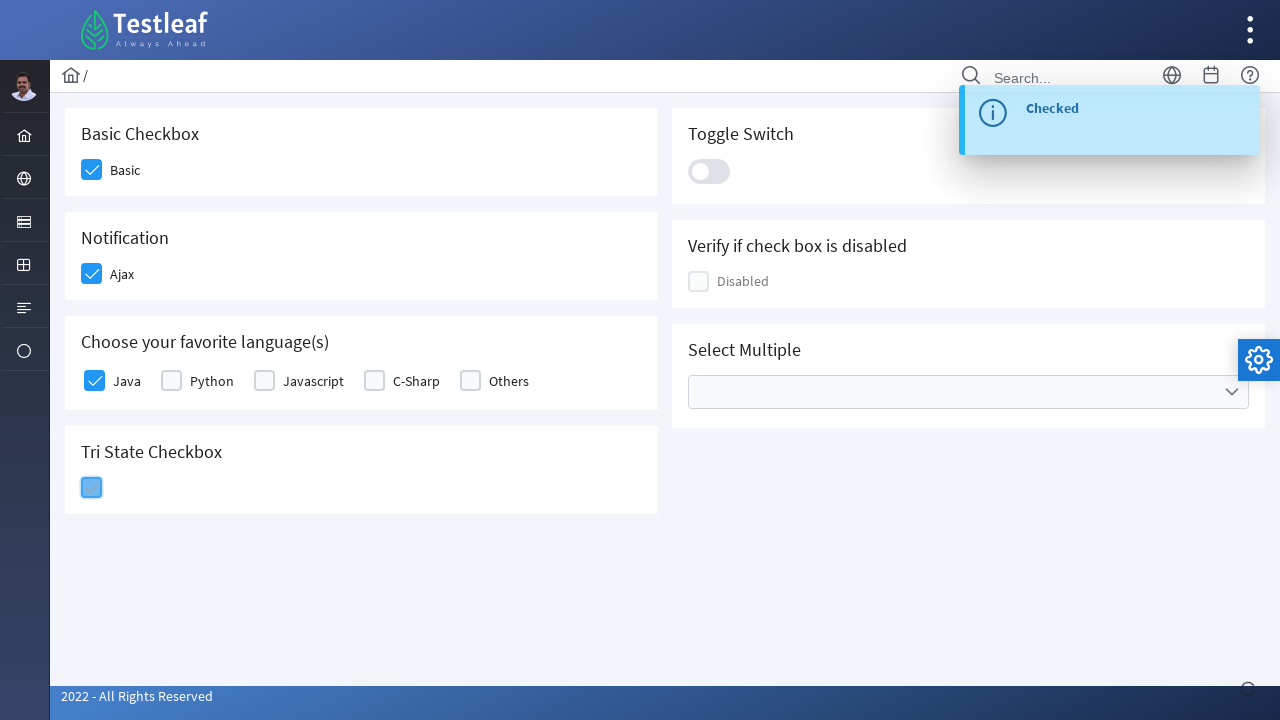

Clicked toggle switch at (709, 171) on xpath=//div[@class='ui-toggleswitch-slider']
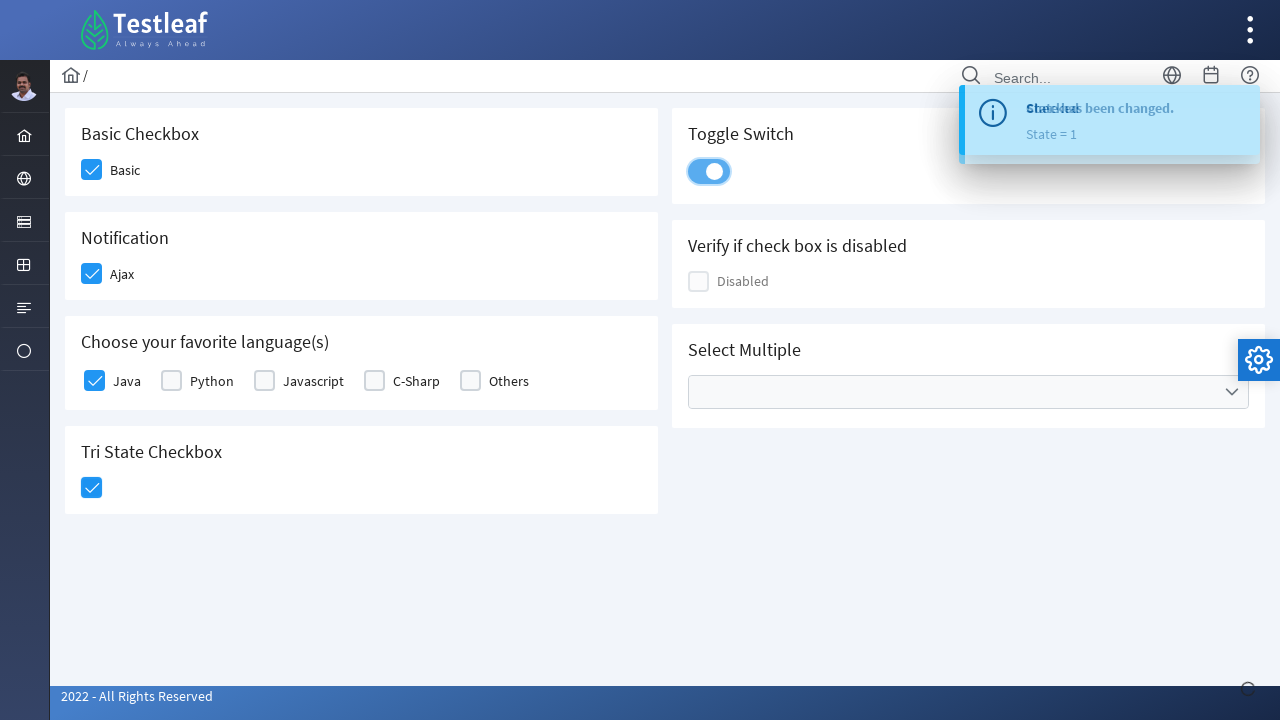

Verified disabled checkbox exists
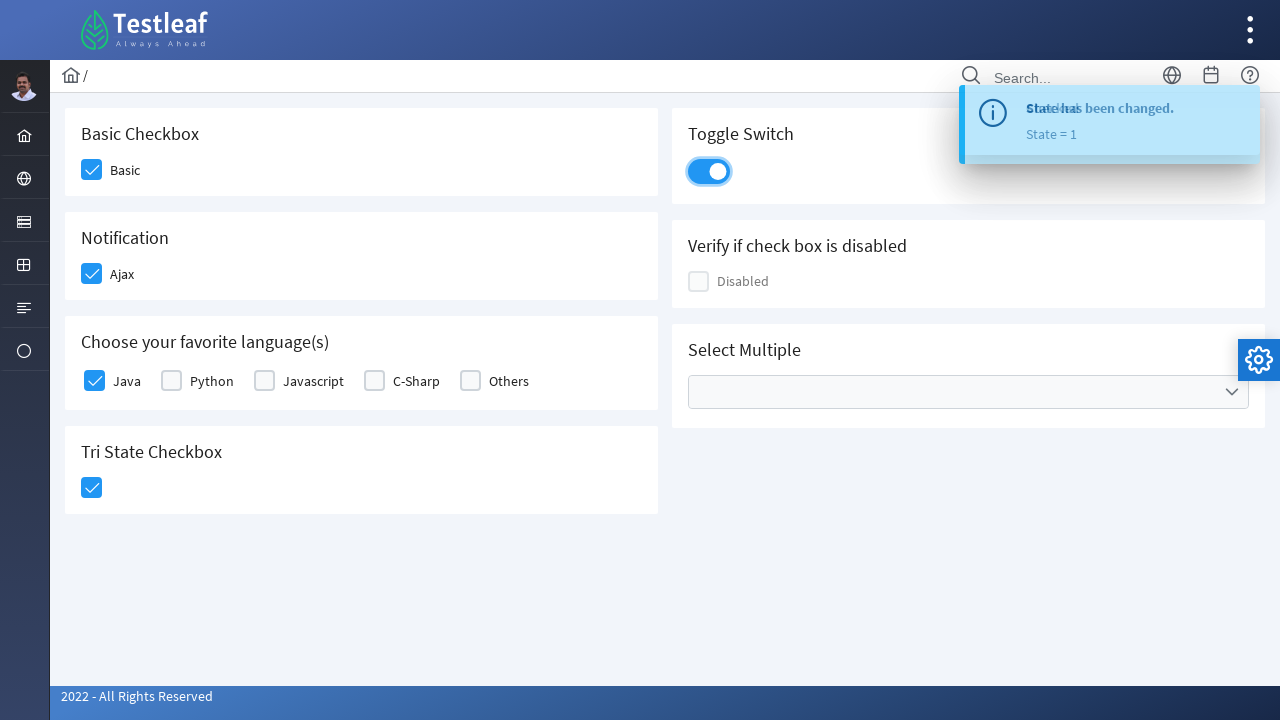

Clicked Cities dropdown/list at (968, 392) on xpath=//ul[@data-label='Cities']
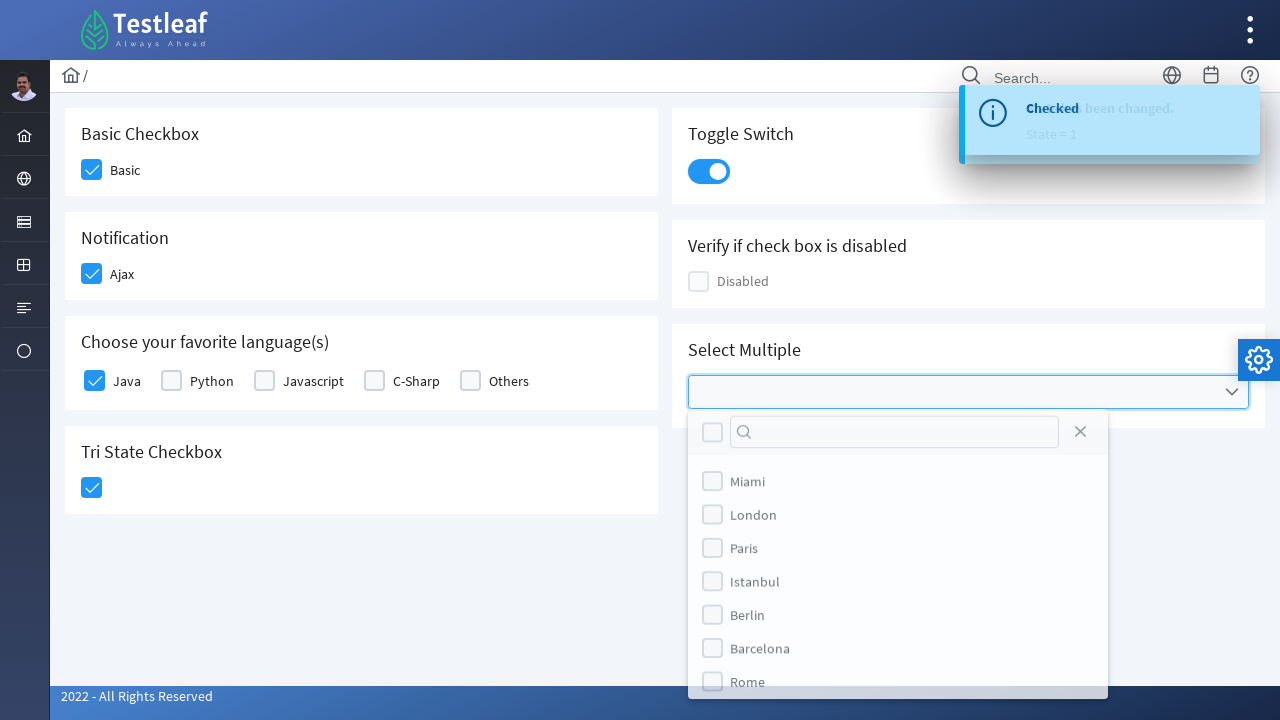

Selected Miami from cities list at (712, 484) on xpath=//label[text()='Miami']/preceding-sibling::div
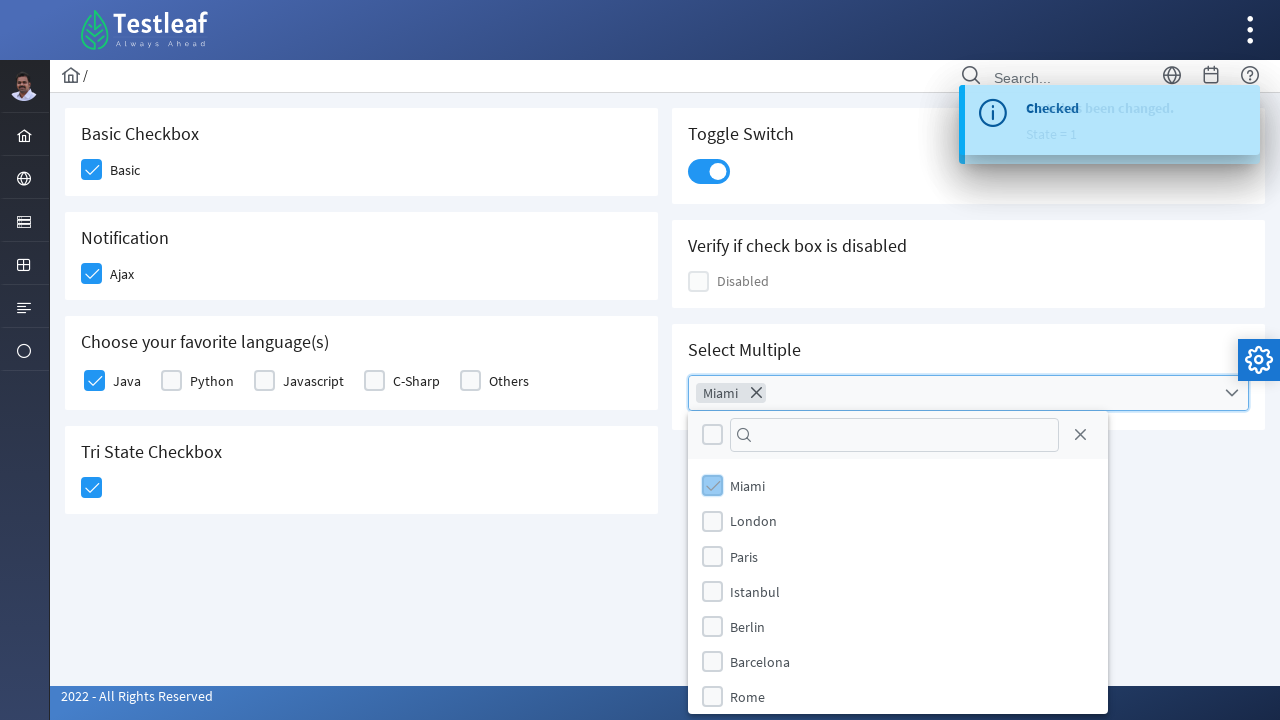

Selected Paris from cities list at (712, 556) on xpath=//label[text()='Paris']/preceding-sibling::div
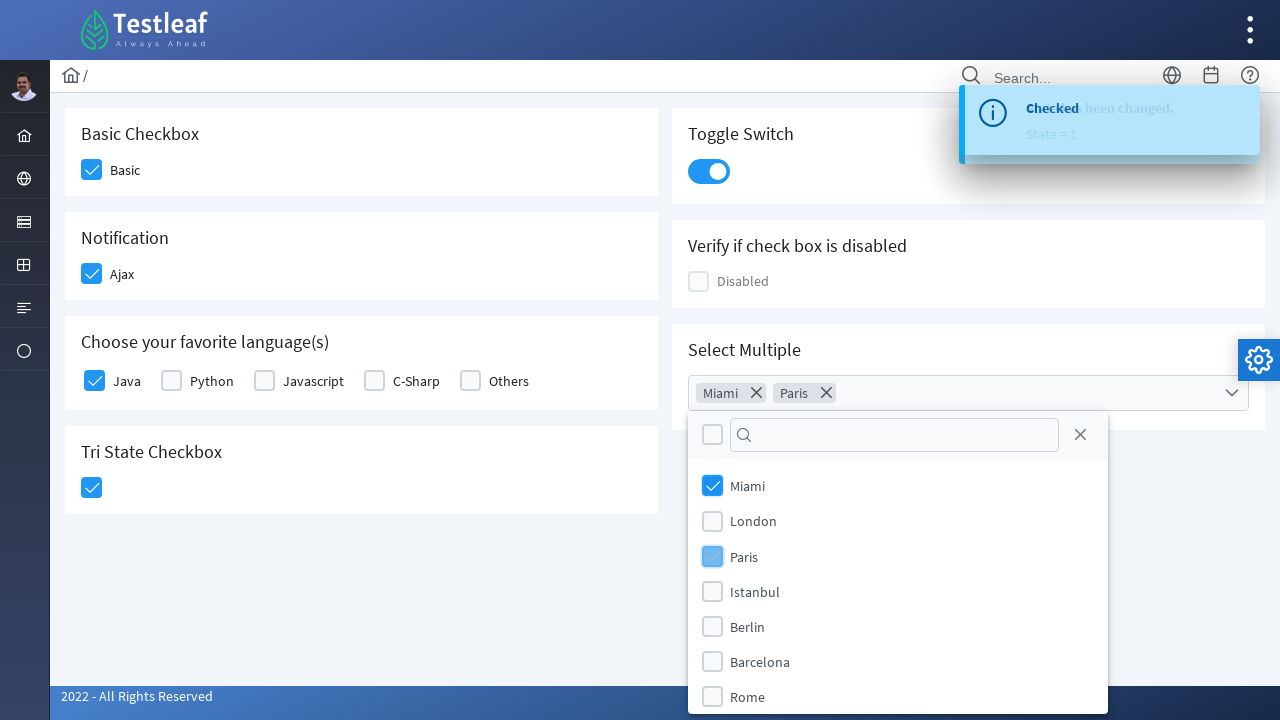

Selected Rome from cities list at (712, 697) on xpath=//label[text()='Rome']/preceding-sibling::div
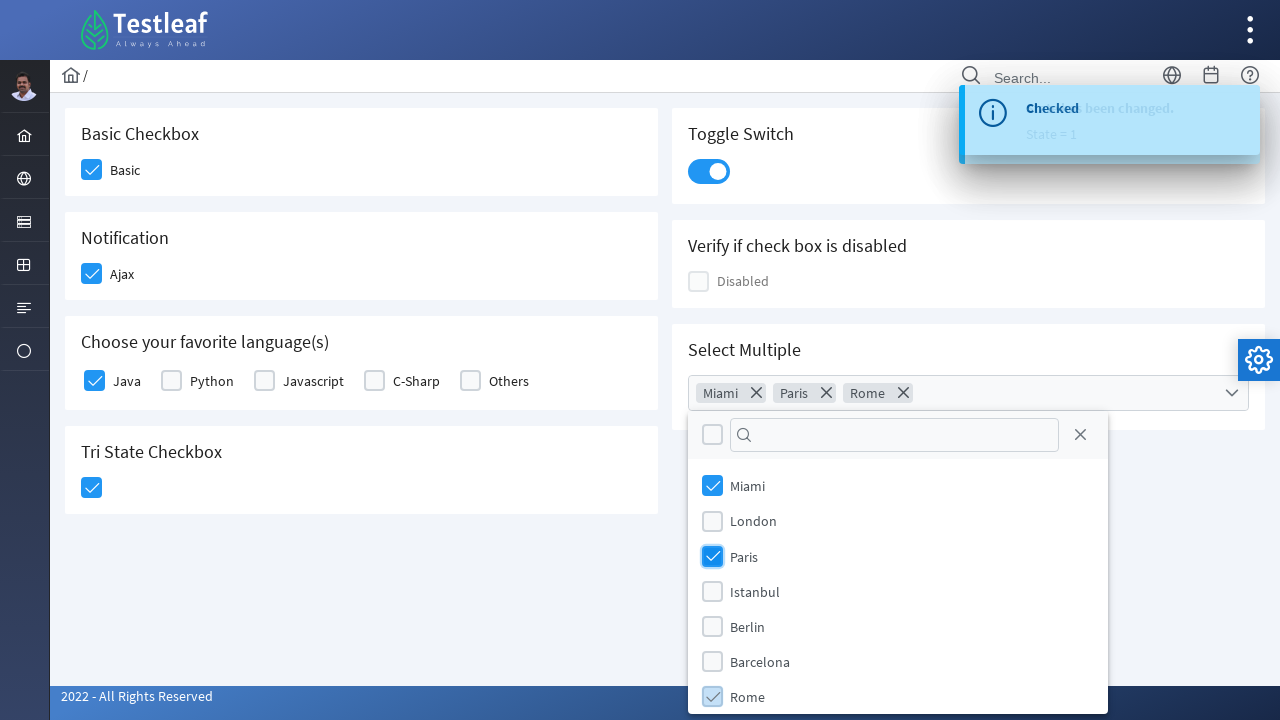

Selected Amsterdam from cities list at (712, 688) on xpath=//label[text()='Amsterdam']/preceding-sibling::div
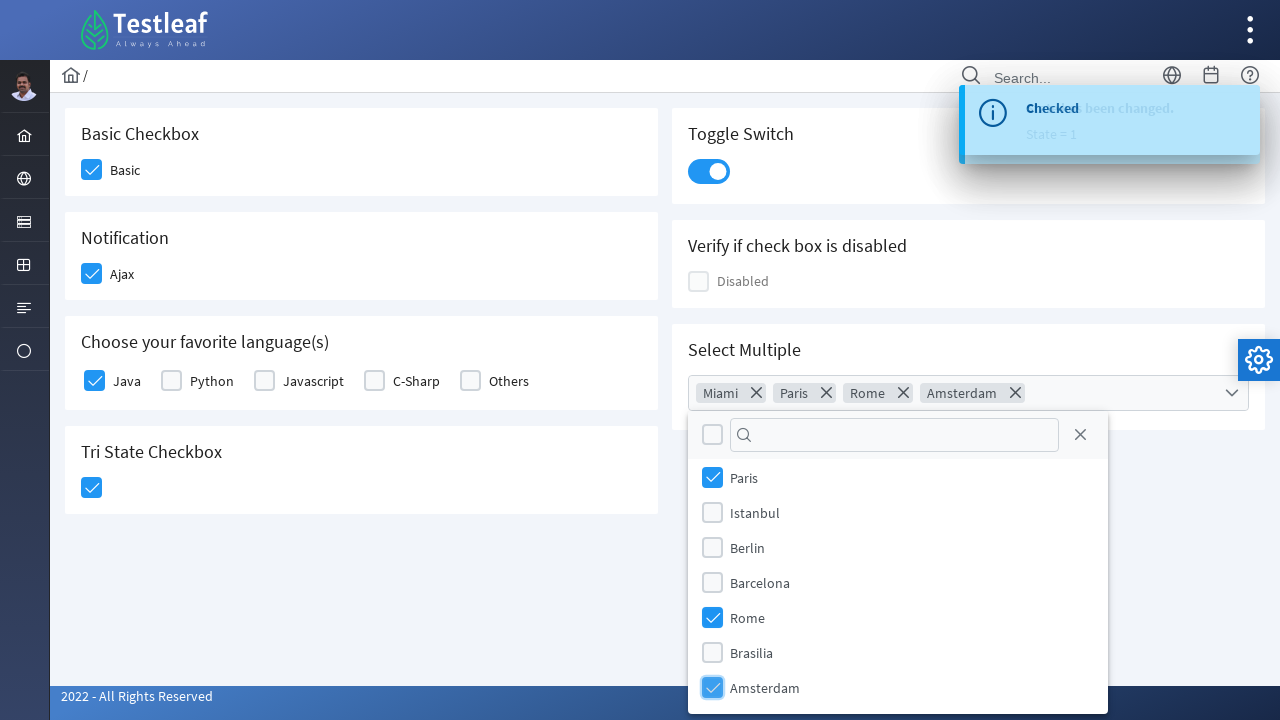

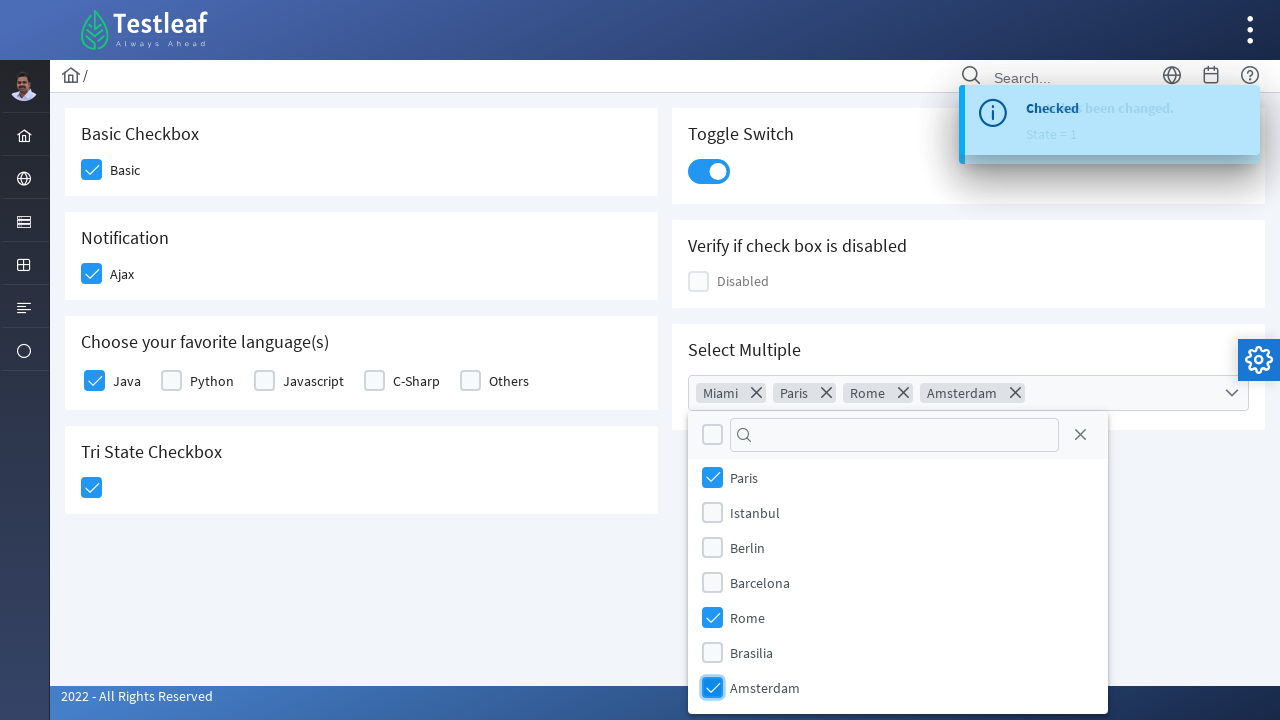